Navigates to a practice automation website and scrolls down the page to view content below the fold.

Starting URL: https://rahulshettyacademy.com/AutomationPractice/

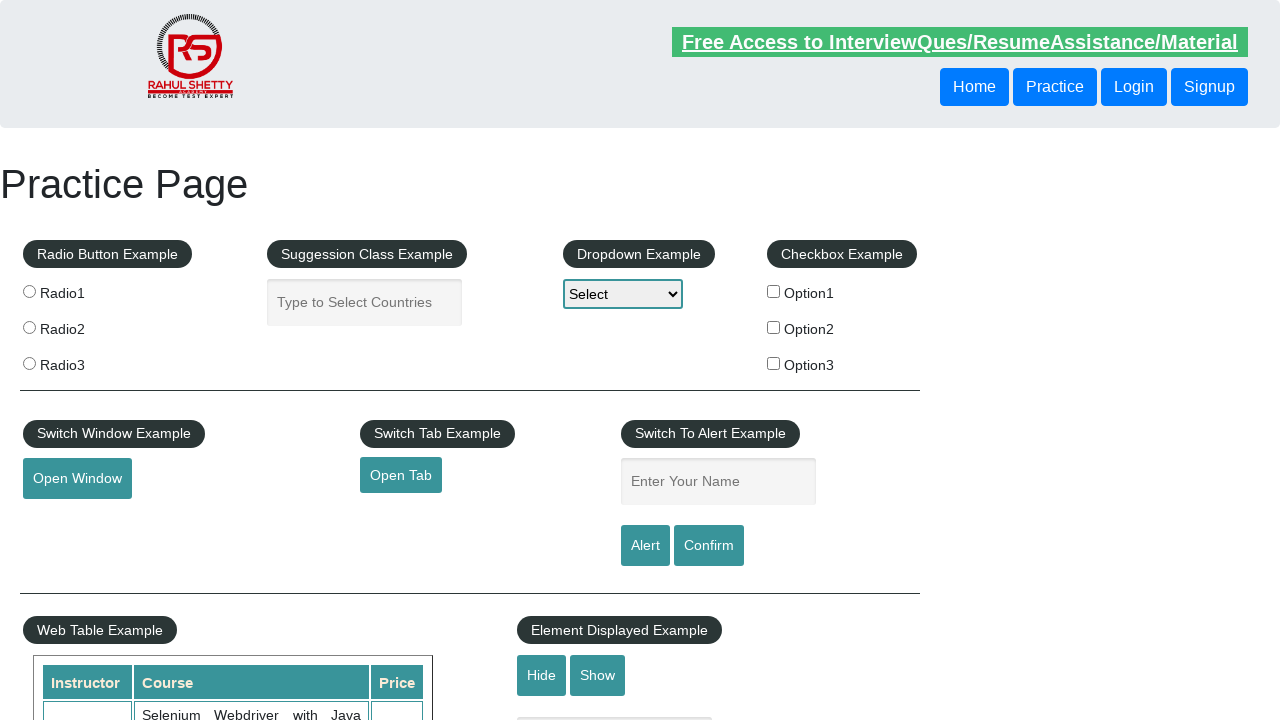

Scrolled down the page by 700 pixels
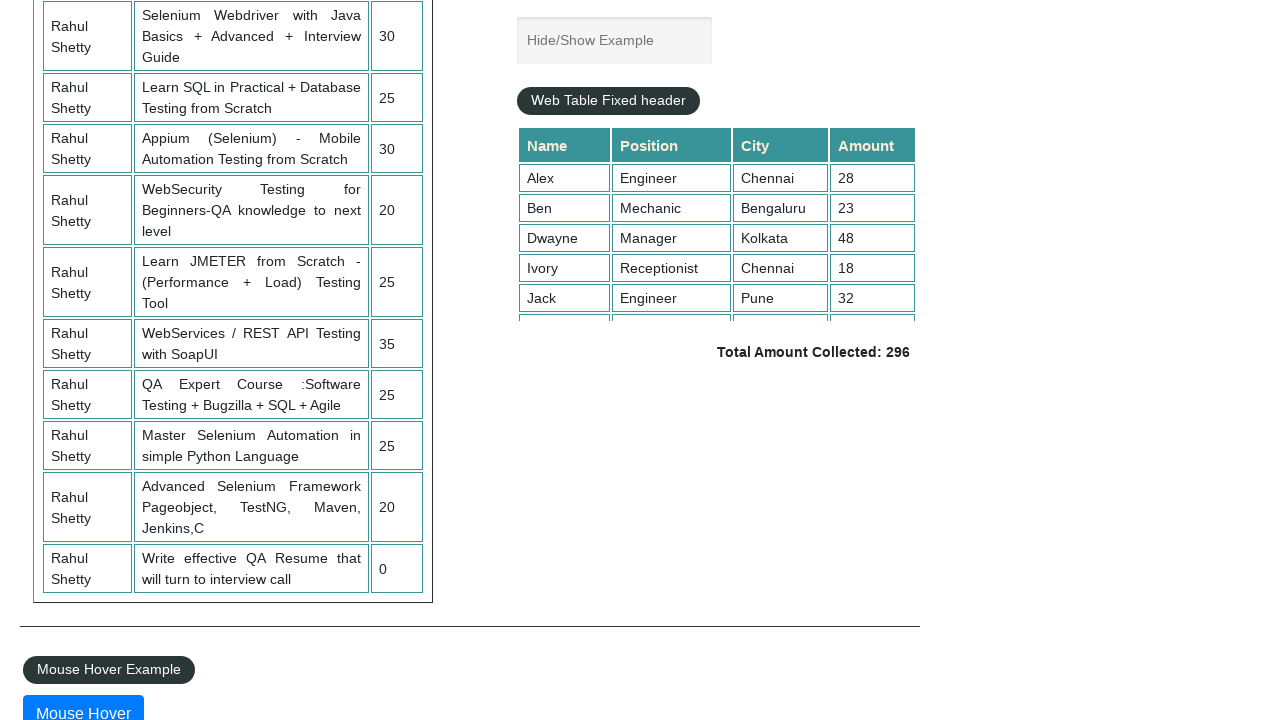

Waited 1000ms for page content to be visible after scroll
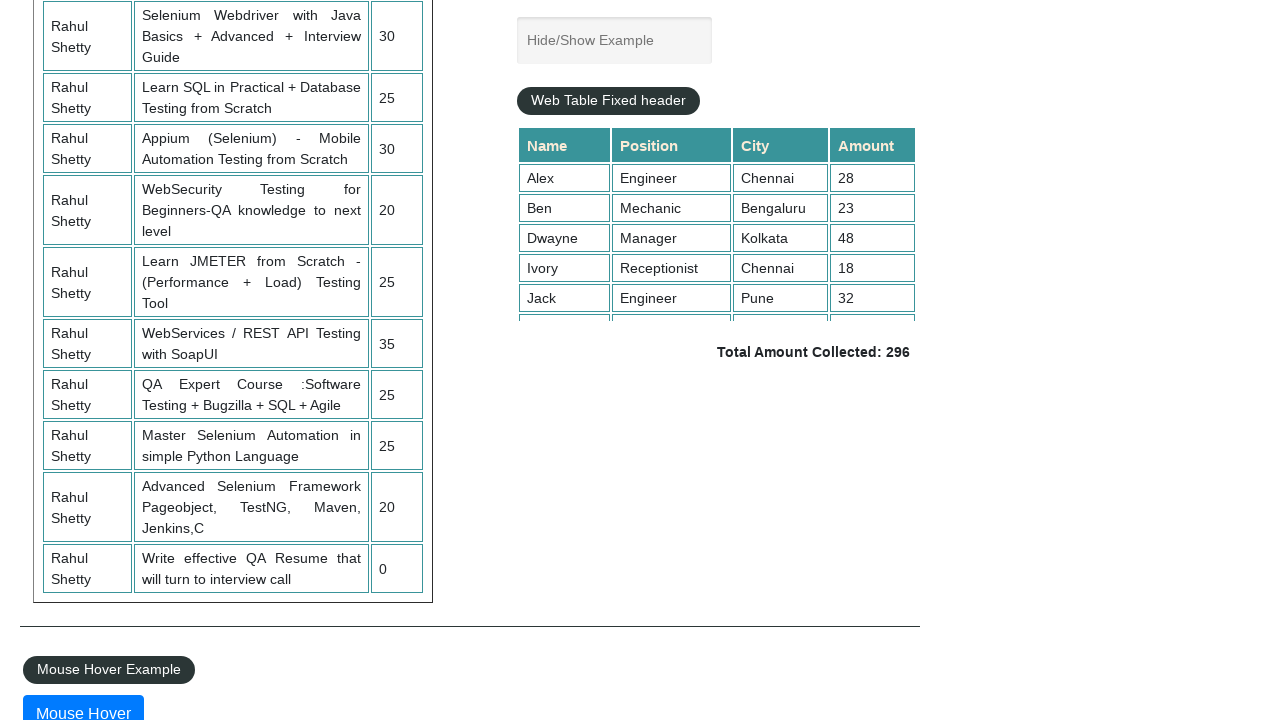

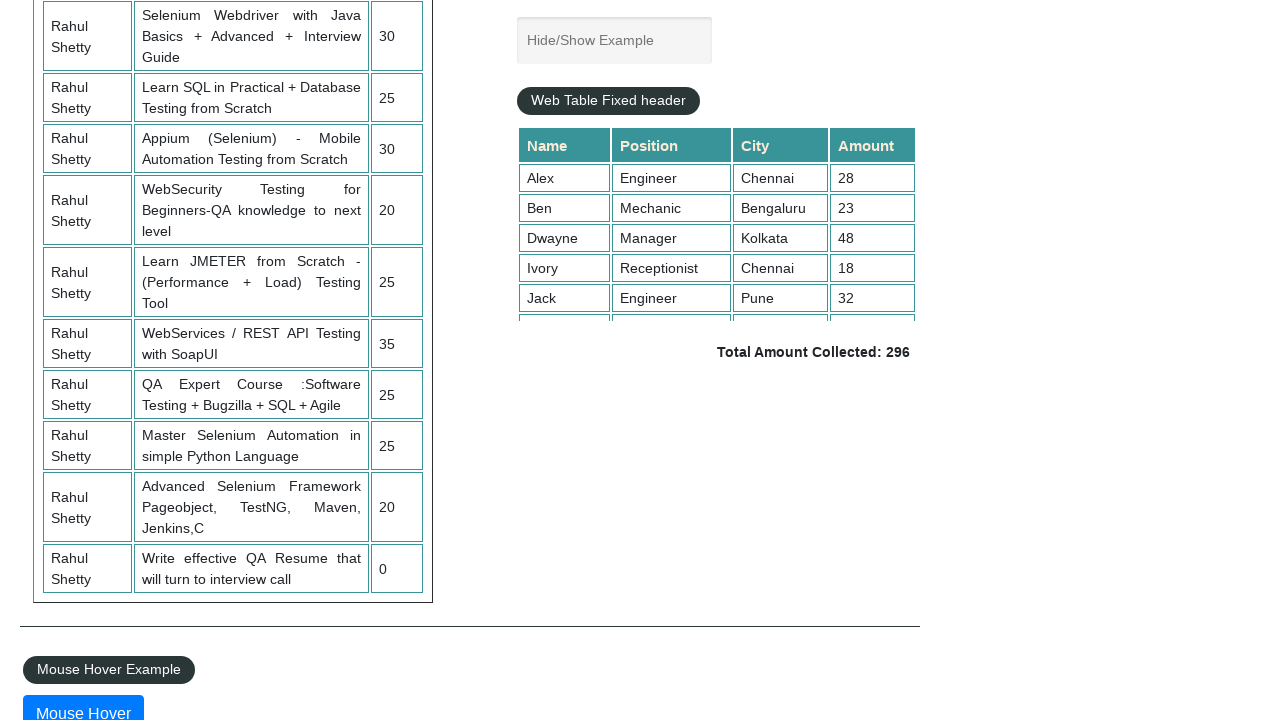